Tests form interaction by reading a hidden attribute value, calculating a mathematical result, filling the answer field, checking a checkbox, selecting a radio button, and submitting the form.

Starting URL: http://suninjuly.github.io/get_attribute.html

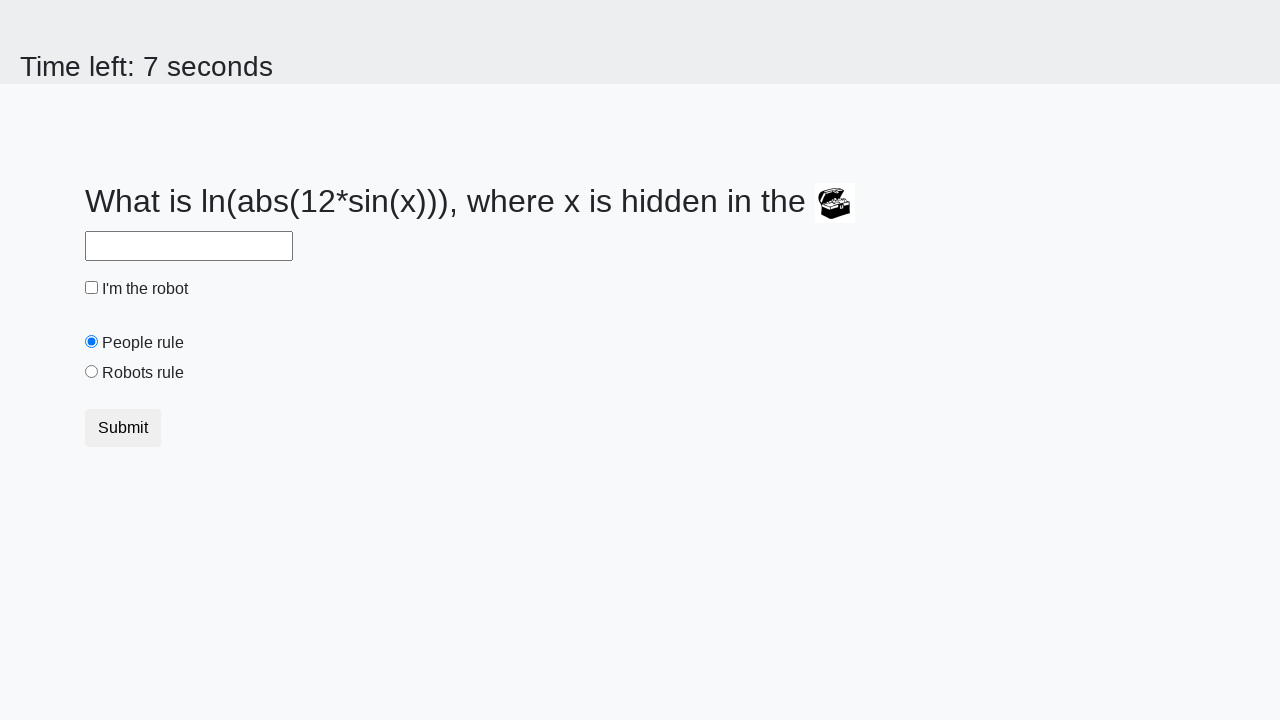

Located treasure element with hidden valuex attribute
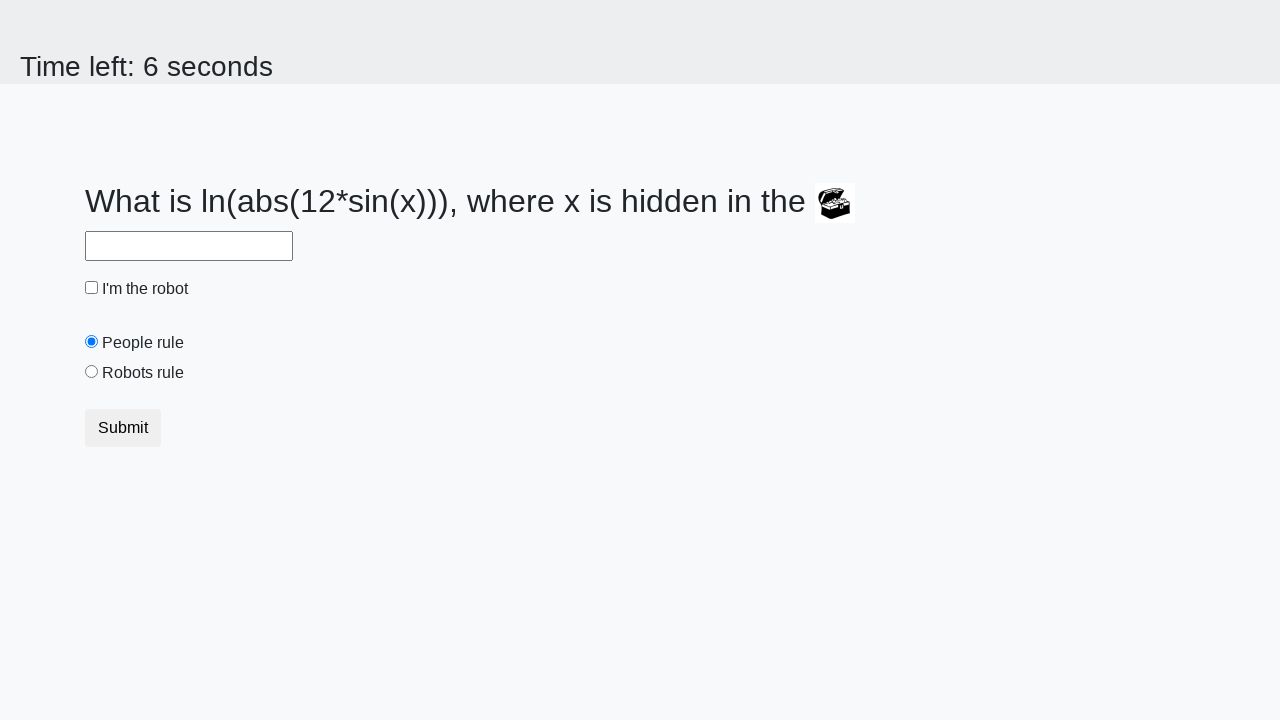

Retrieved valuex attribute value: 803
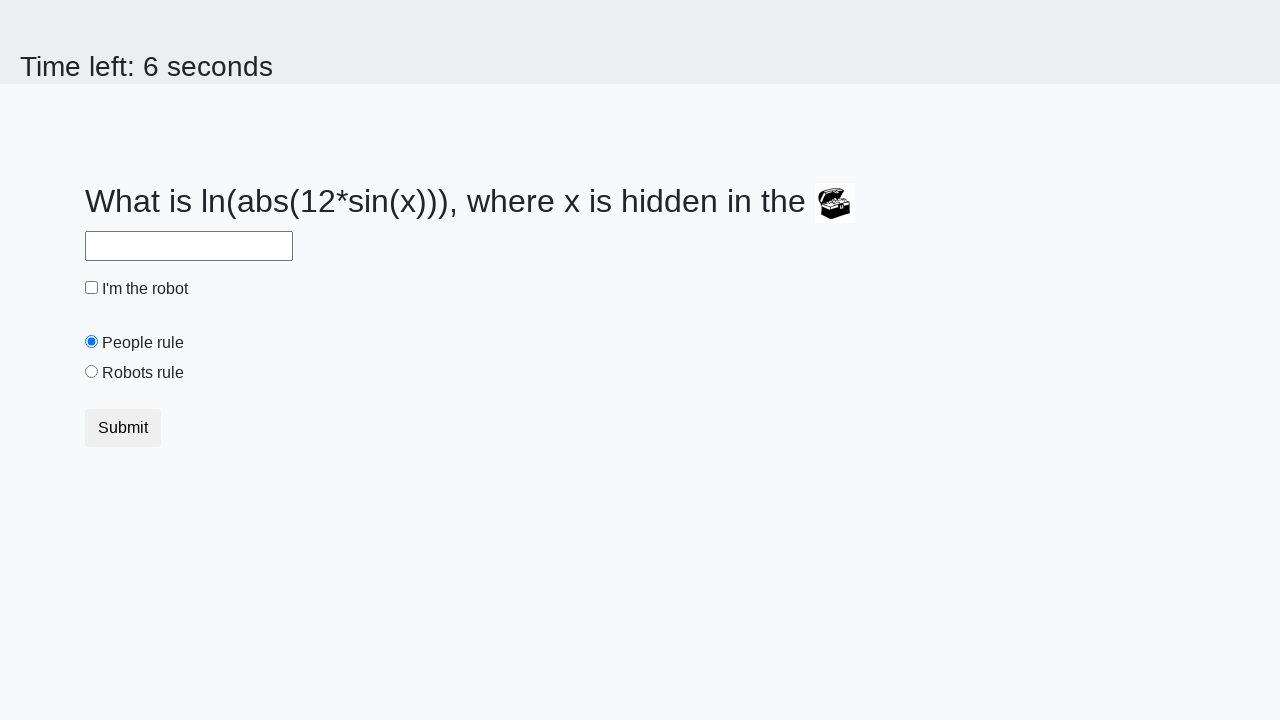

Calculated mathematical result using formula: 2.431783263045371
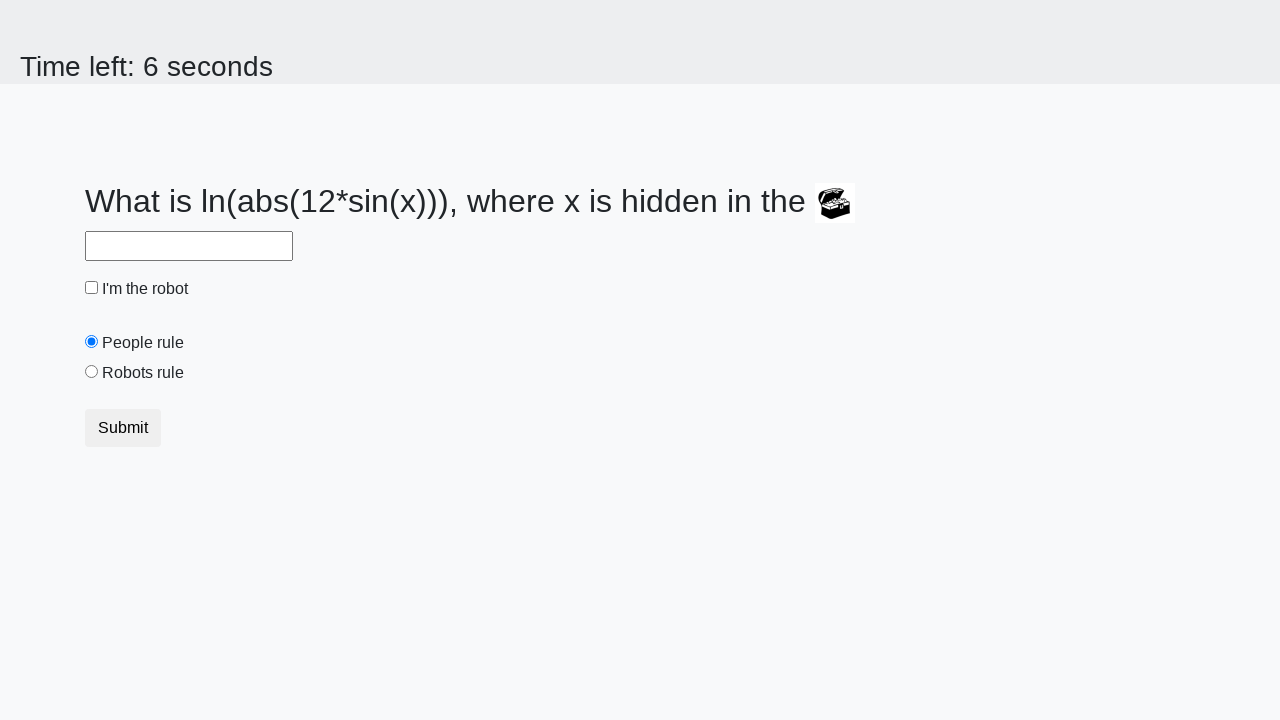

Filled answer field with calculated value on #answer
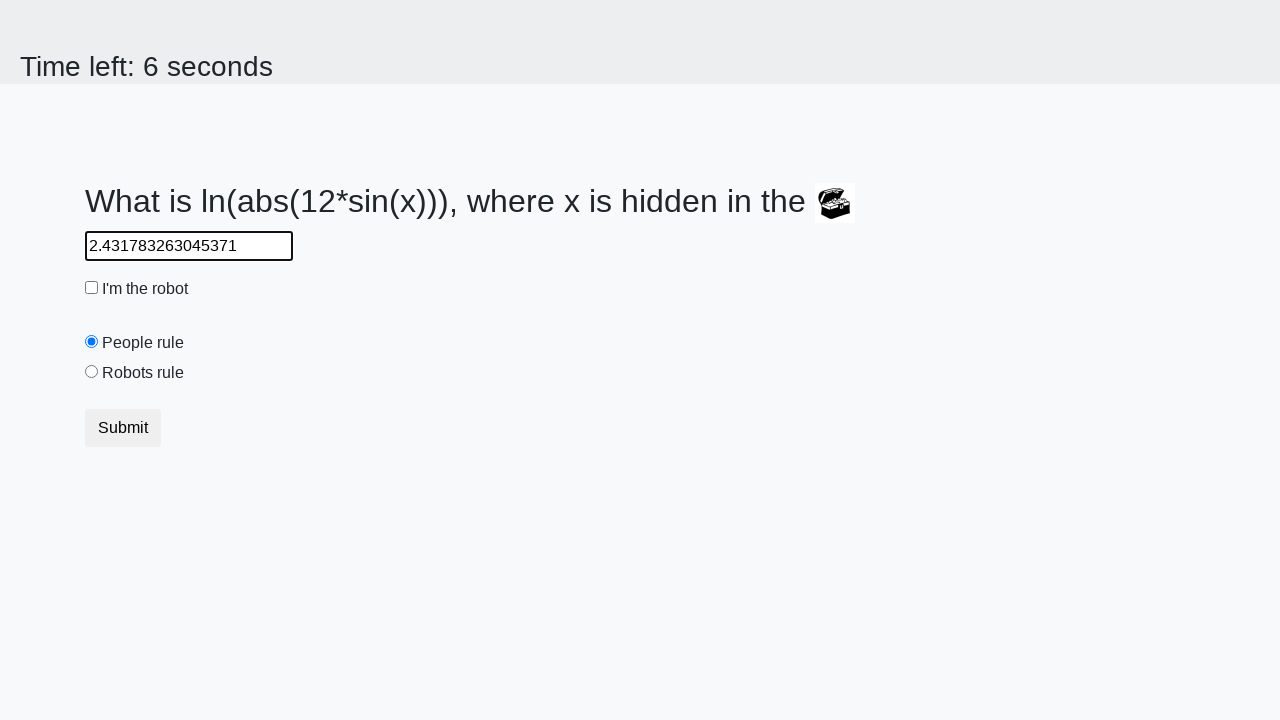

Checked the robot checkbox at (92, 288) on #robotCheckbox
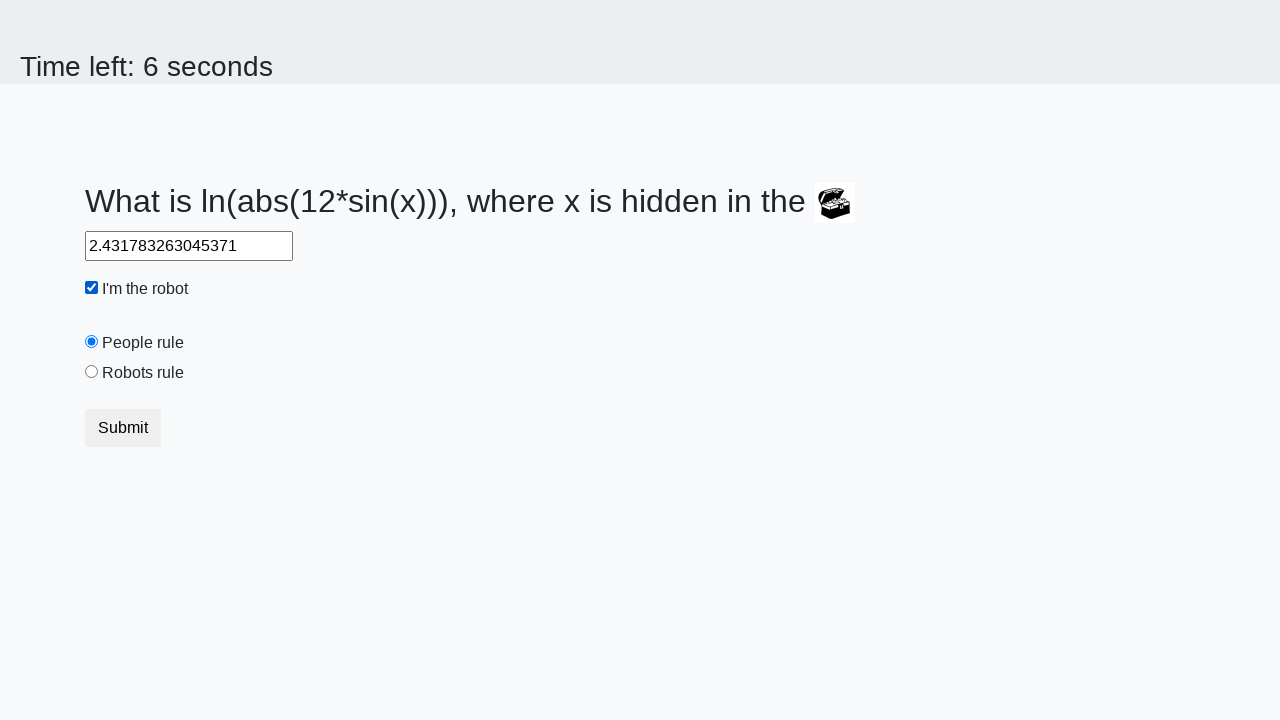

Selected the robots rule radio button at (92, 372) on #robotsRule
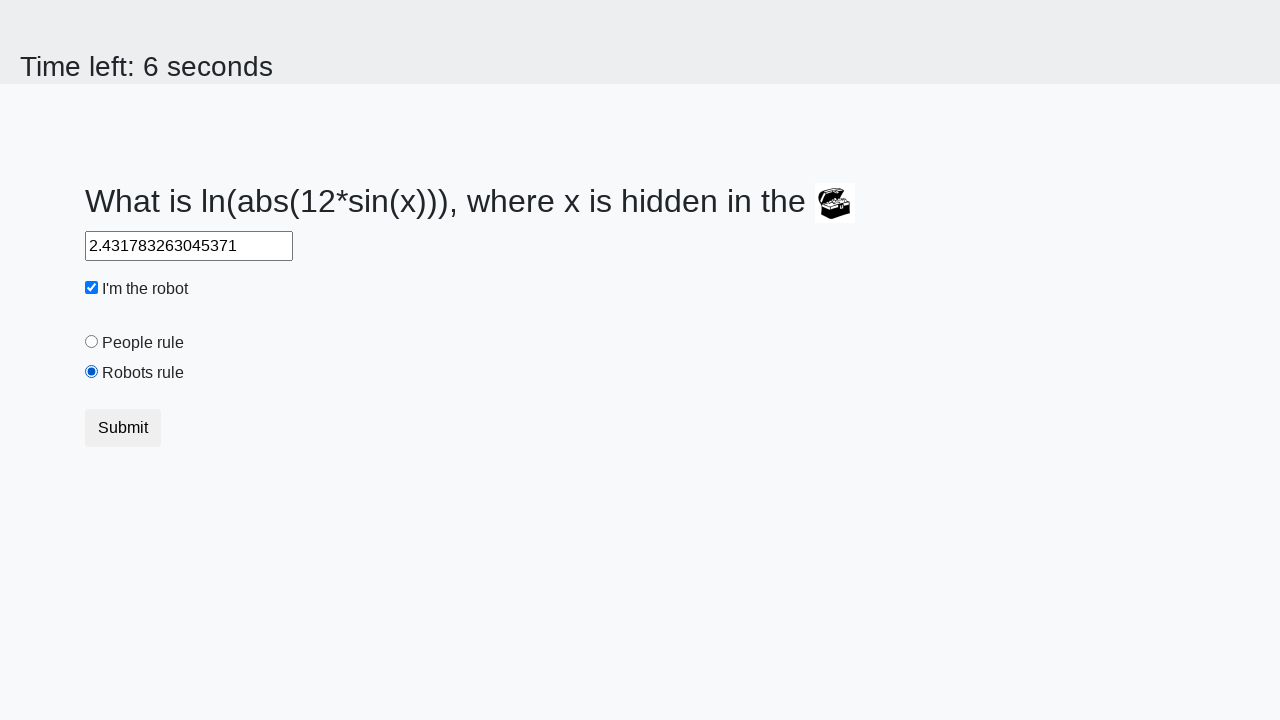

Clicked submit button to complete form submission at (123, 428) on .btn
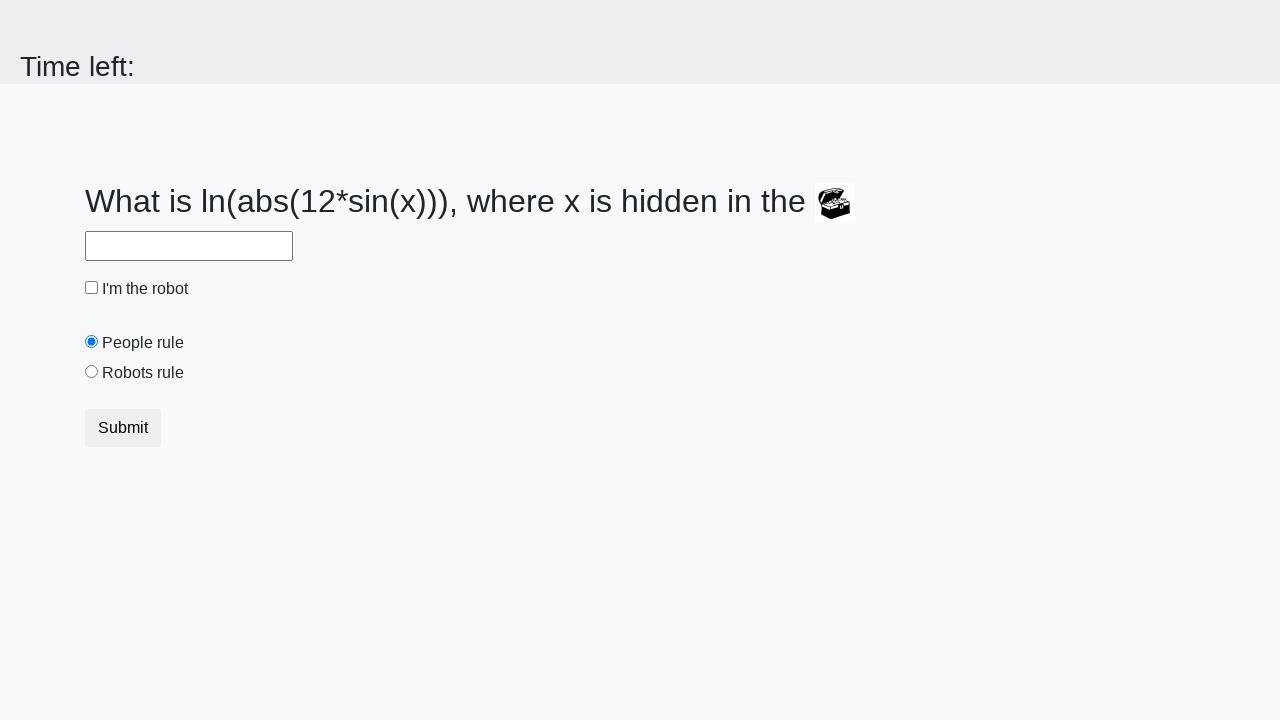

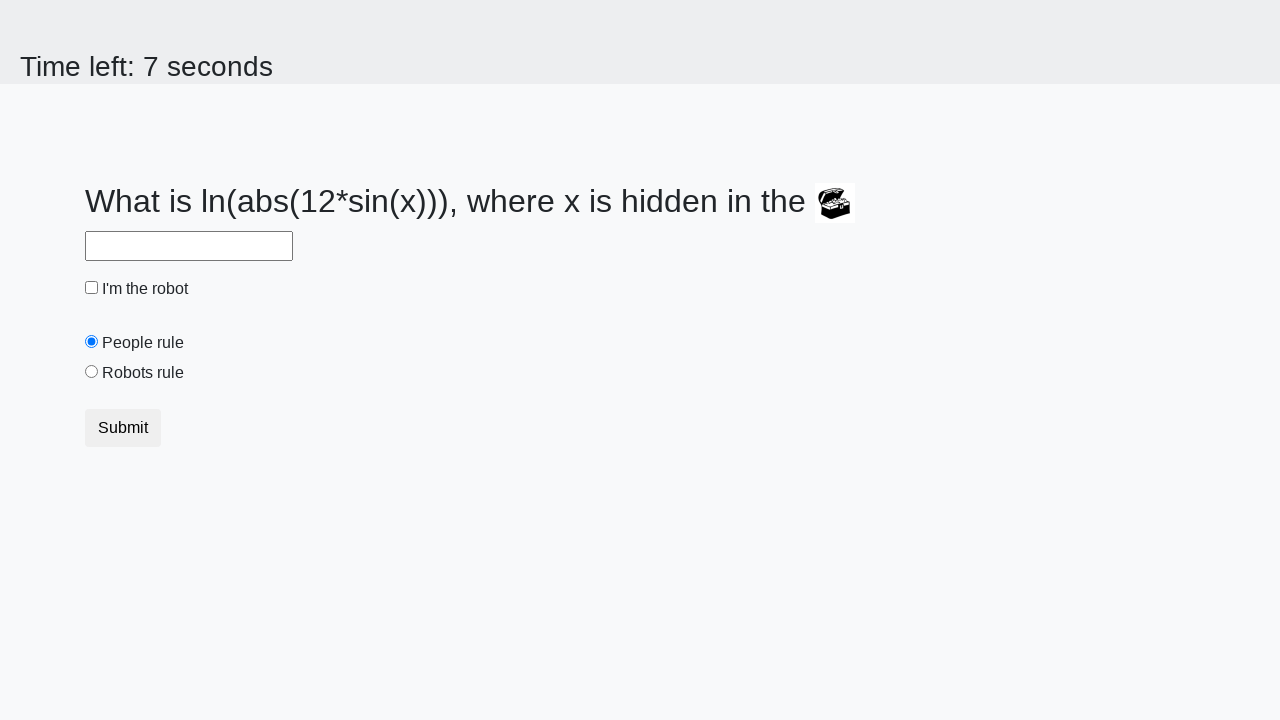